Tests a simple JavaScript alert by clicking a button to trigger it, then accepting the alert dialog

Starting URL: http://the-internet.herokuapp.com/javascript_alerts

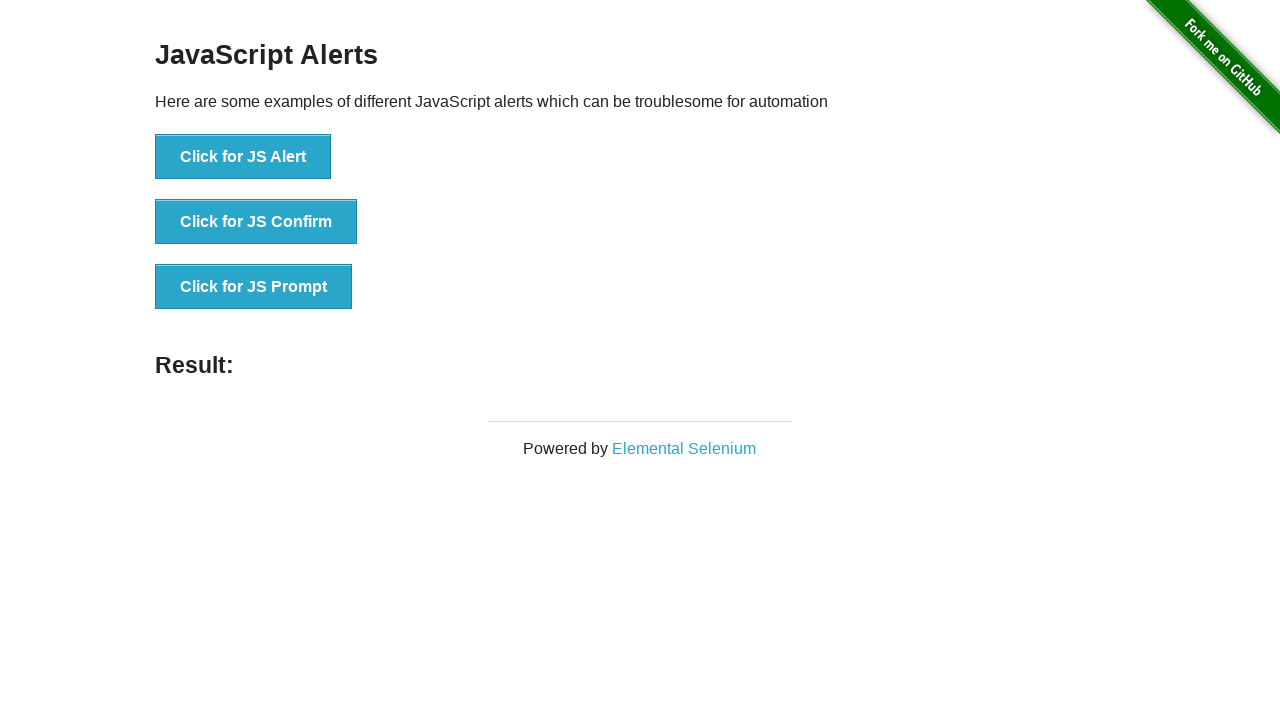

Clicked the first alert button to trigger JavaScript alert at (243, 157) on xpath=//*[@id='content']/div/ul/li[1]/button
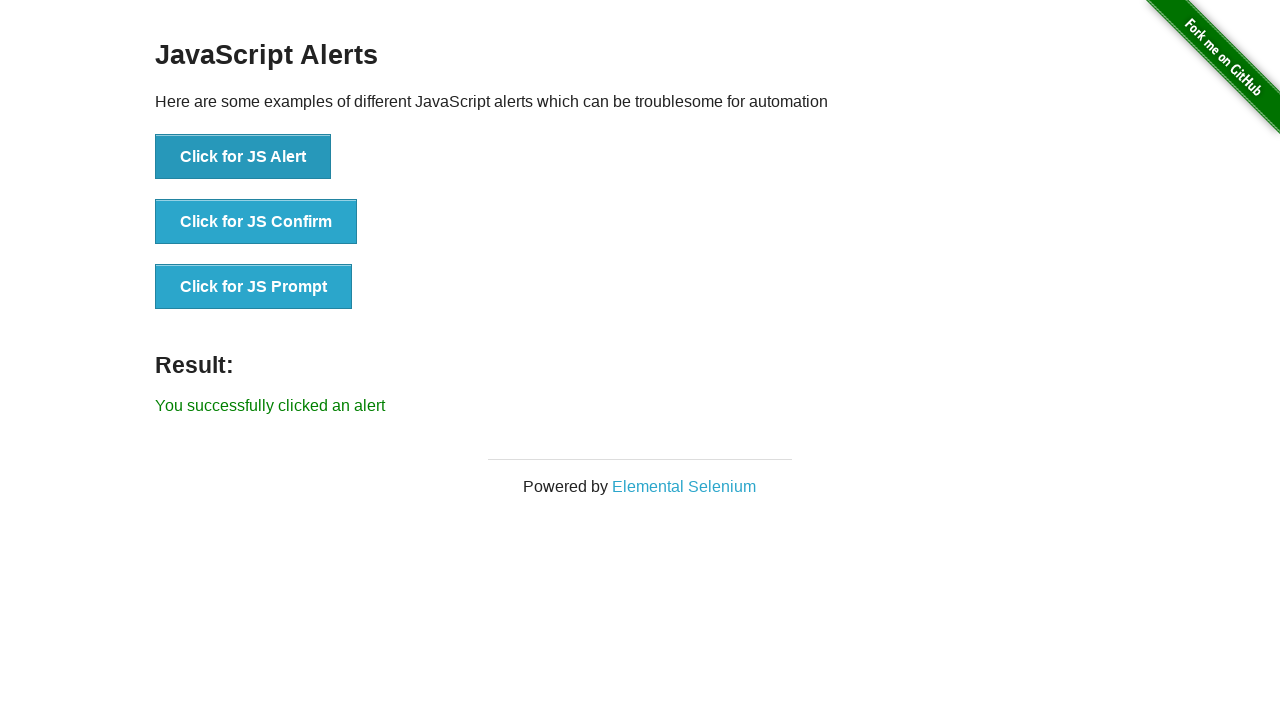

Set up dialog handler to automatically accept alerts
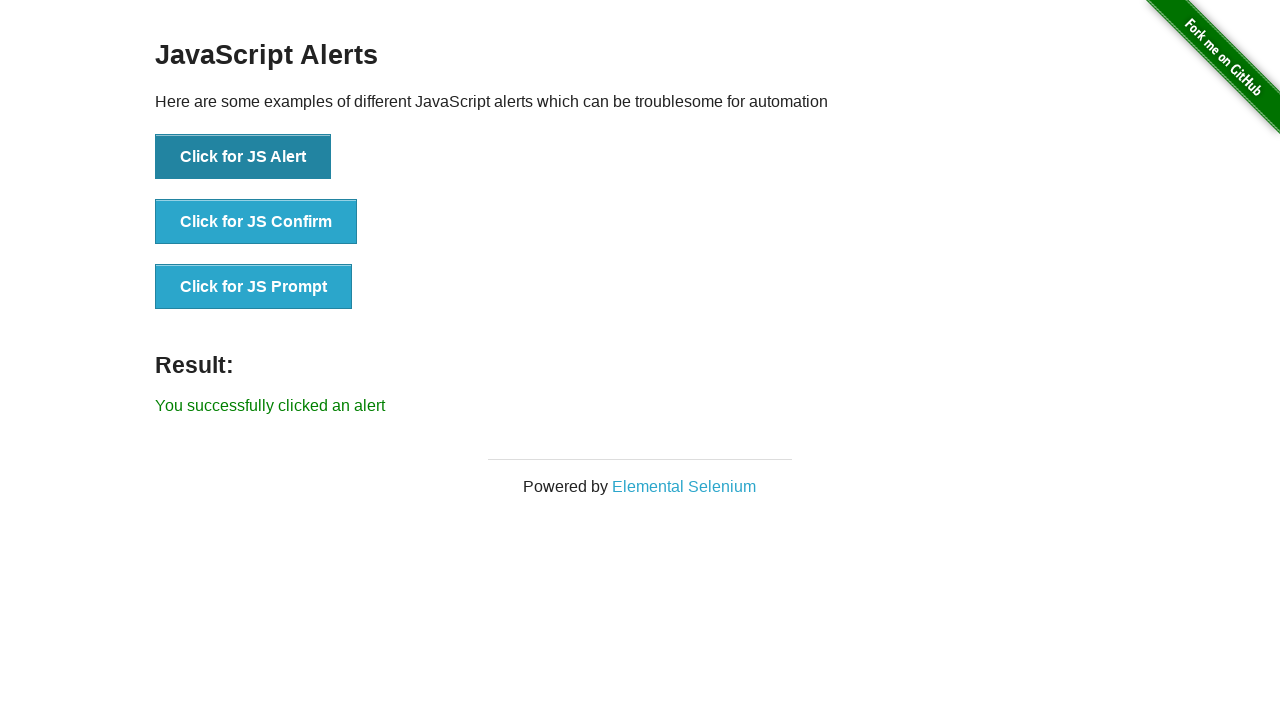

Clicked the first alert button again with dialog handler active at (243, 157) on xpath=//*[@id='content']/div/ul/li[1]/button
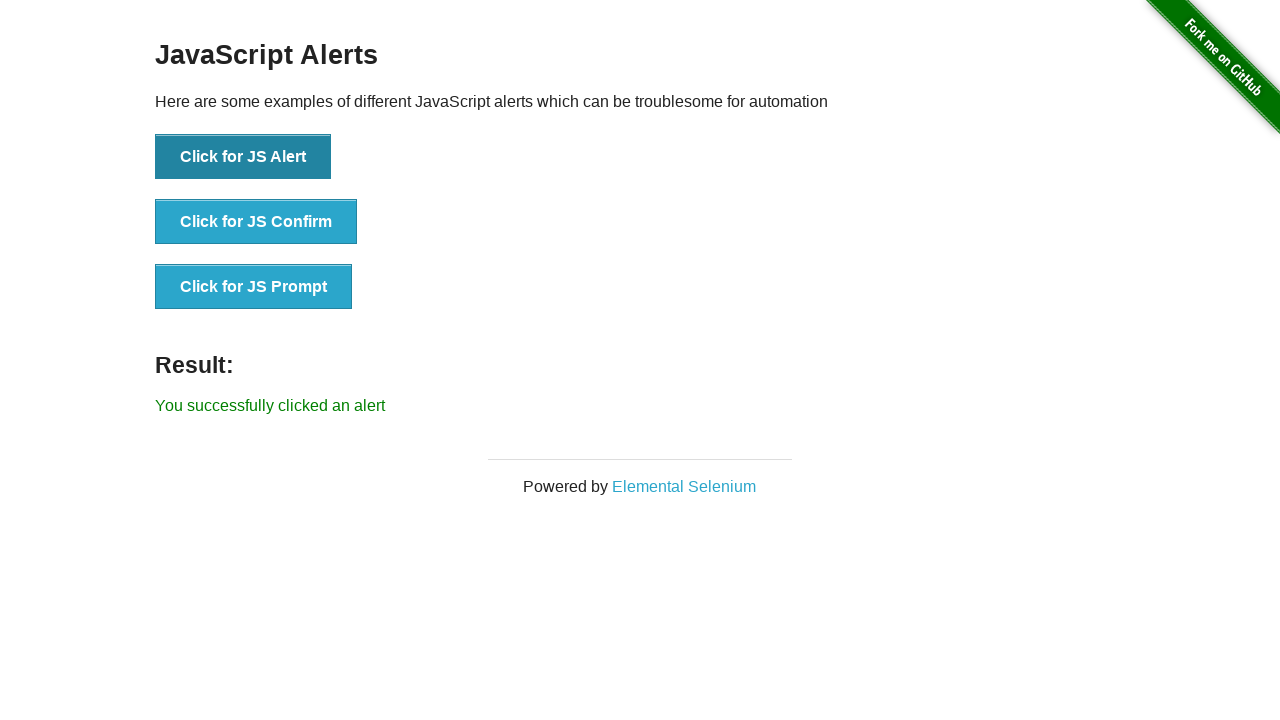

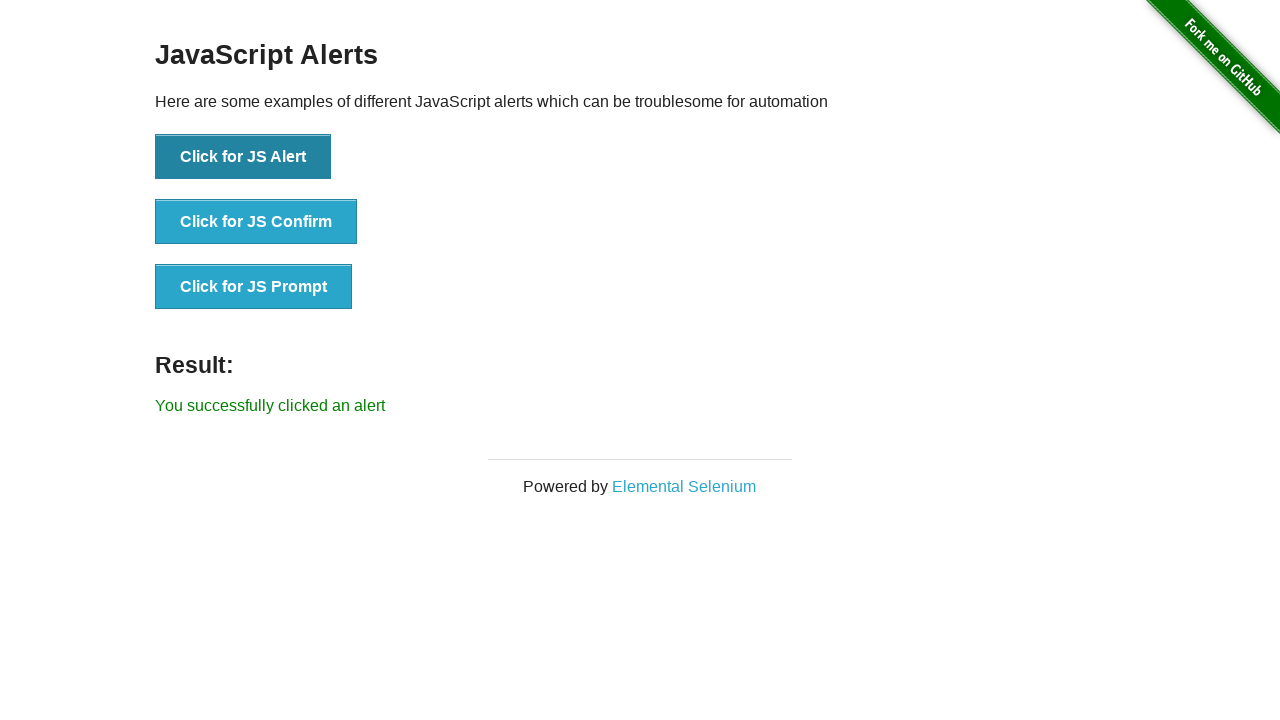